Tests web table handling by navigating to sortable data tables

Starting URL: https://the-internet.herokuapp.com/

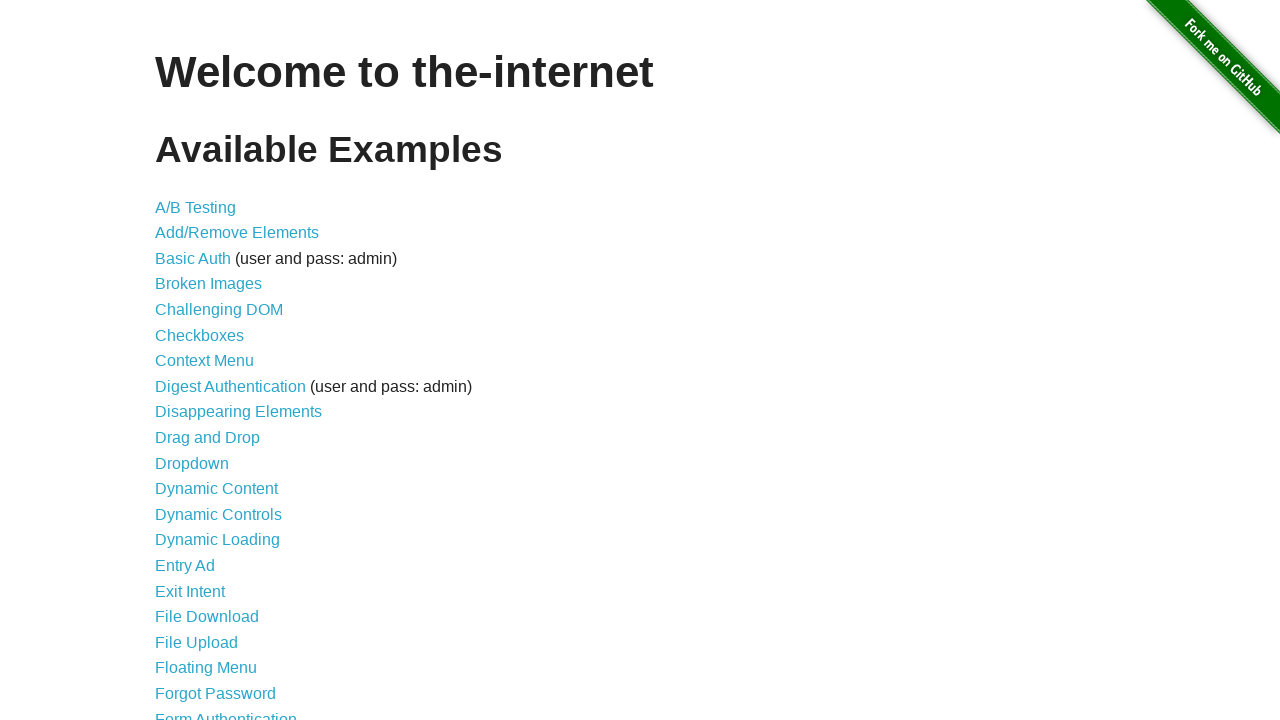

Clicked on Sortable Data Tables link at (230, 574) on a[href='/tables']
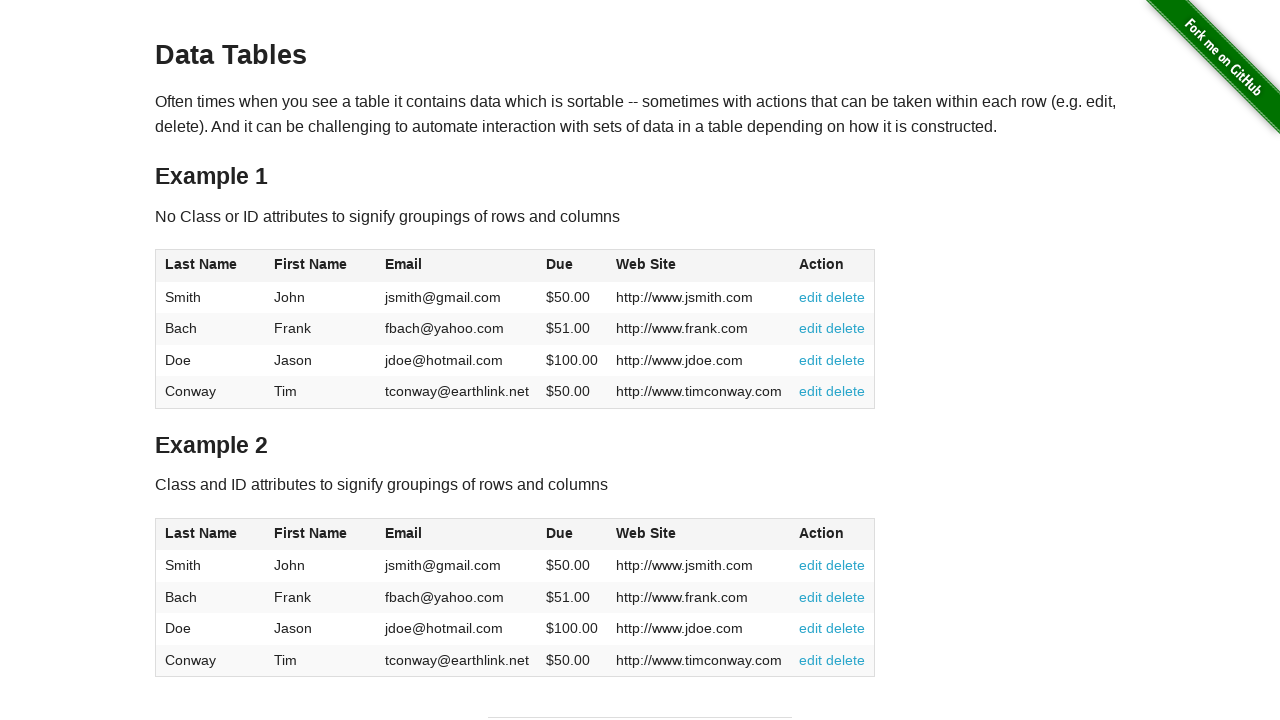

Sortable data table loaded
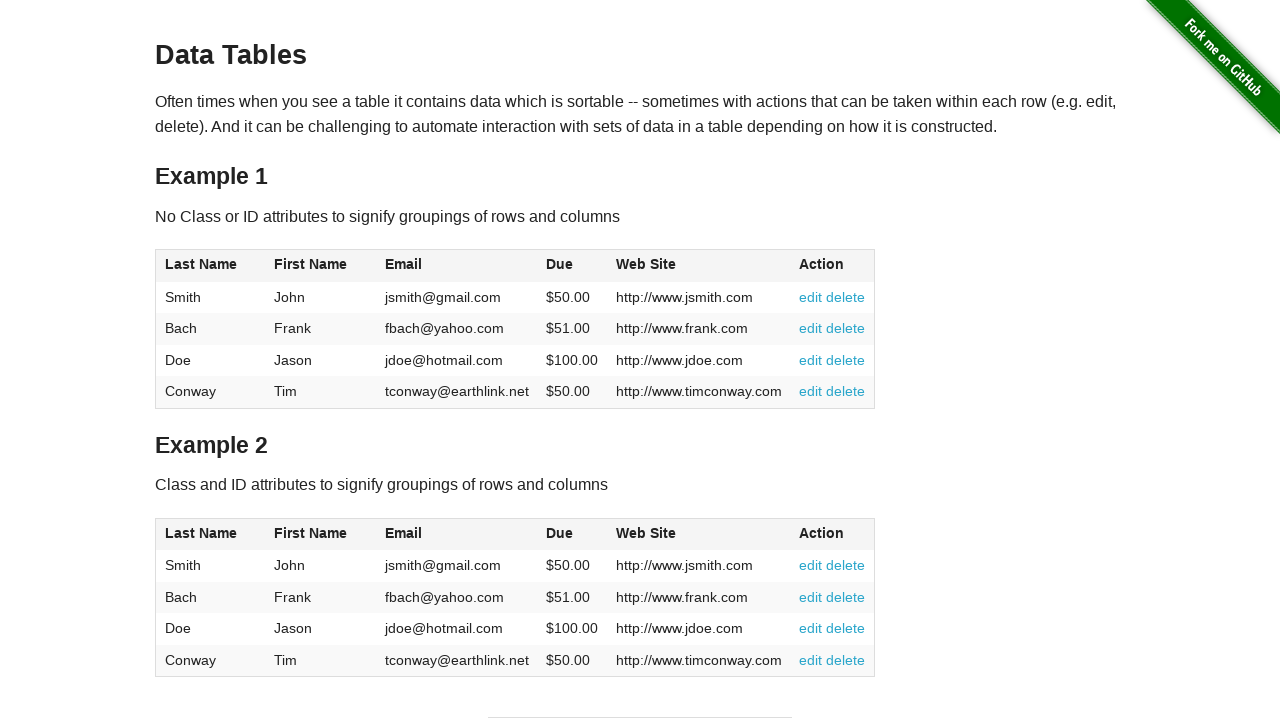

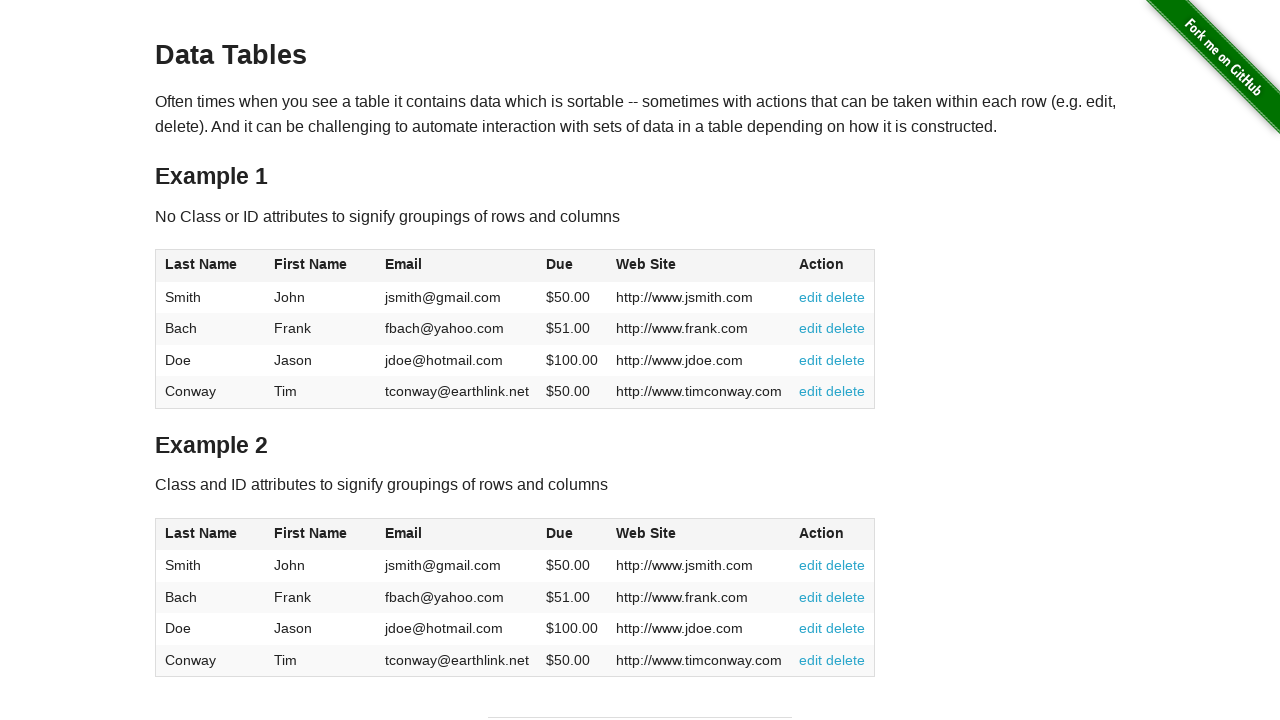